Tests basic JavaScript alert handling by clicking a button that triggers an alert and accepting it

Starting URL: https://demoqa.com/alerts

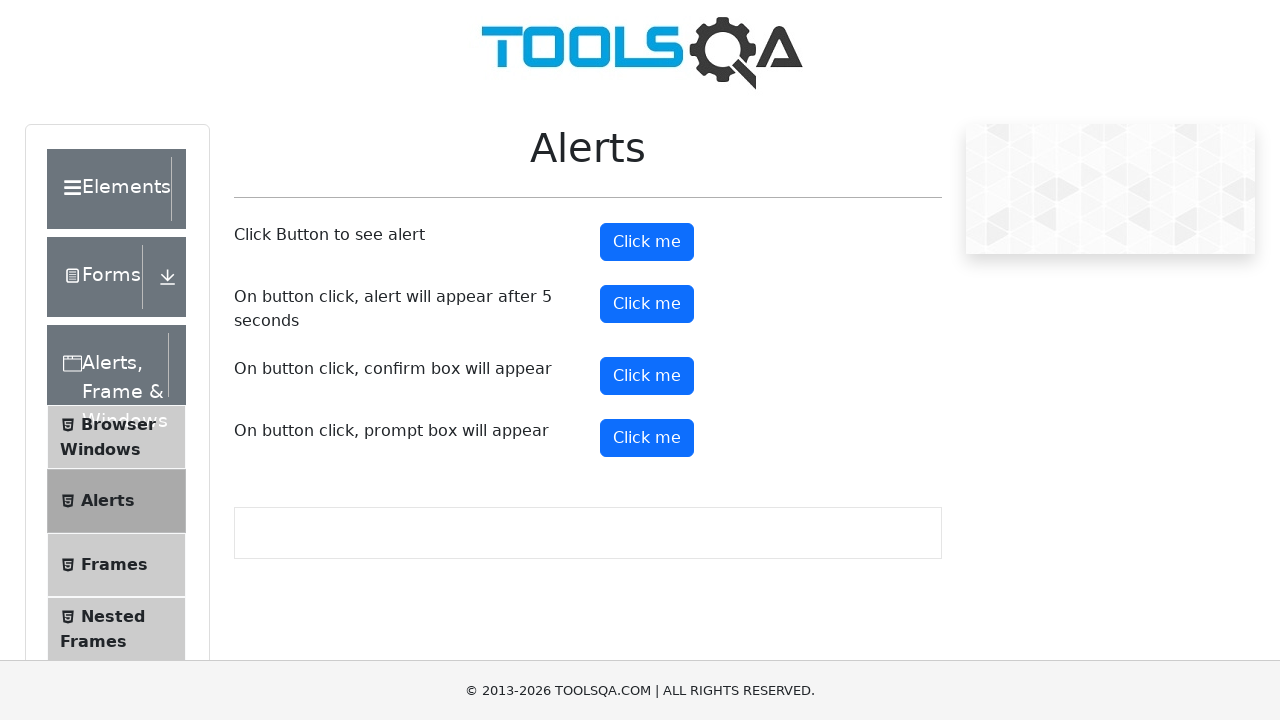

Set up dialog handler to accept alerts
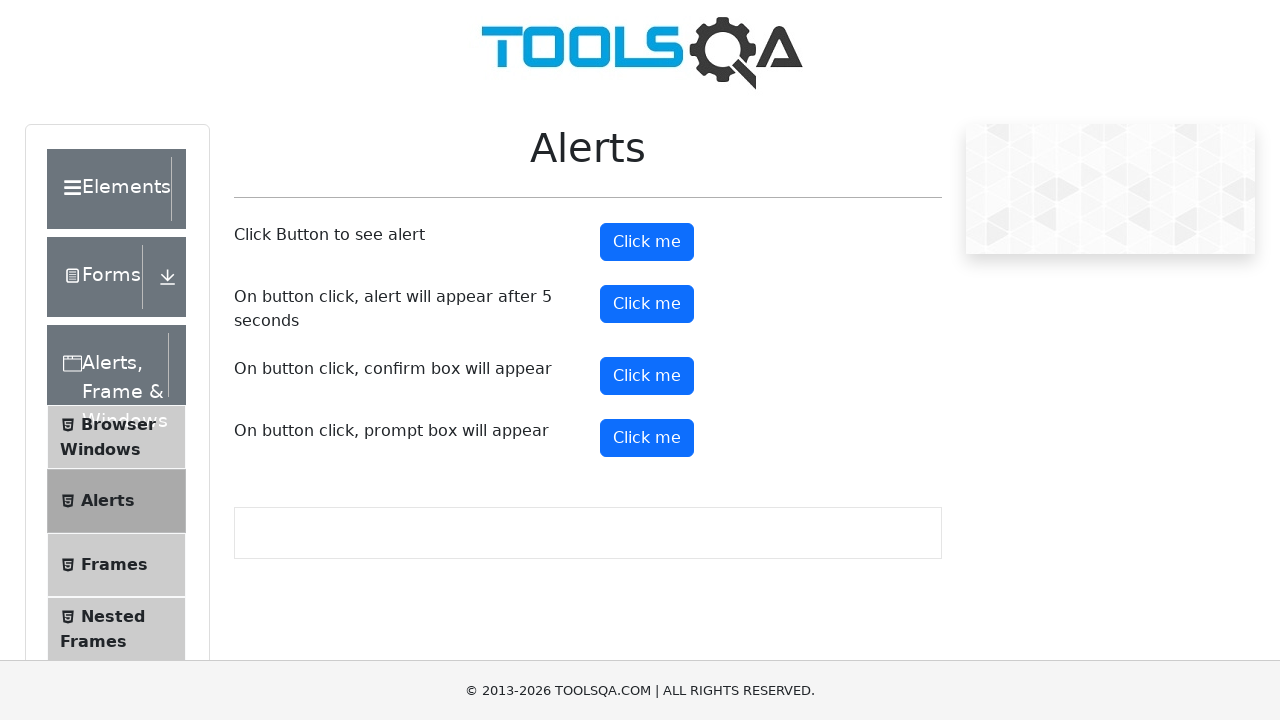

Clicked alert button to trigger JavaScript alert at (647, 242) on button#alertButton
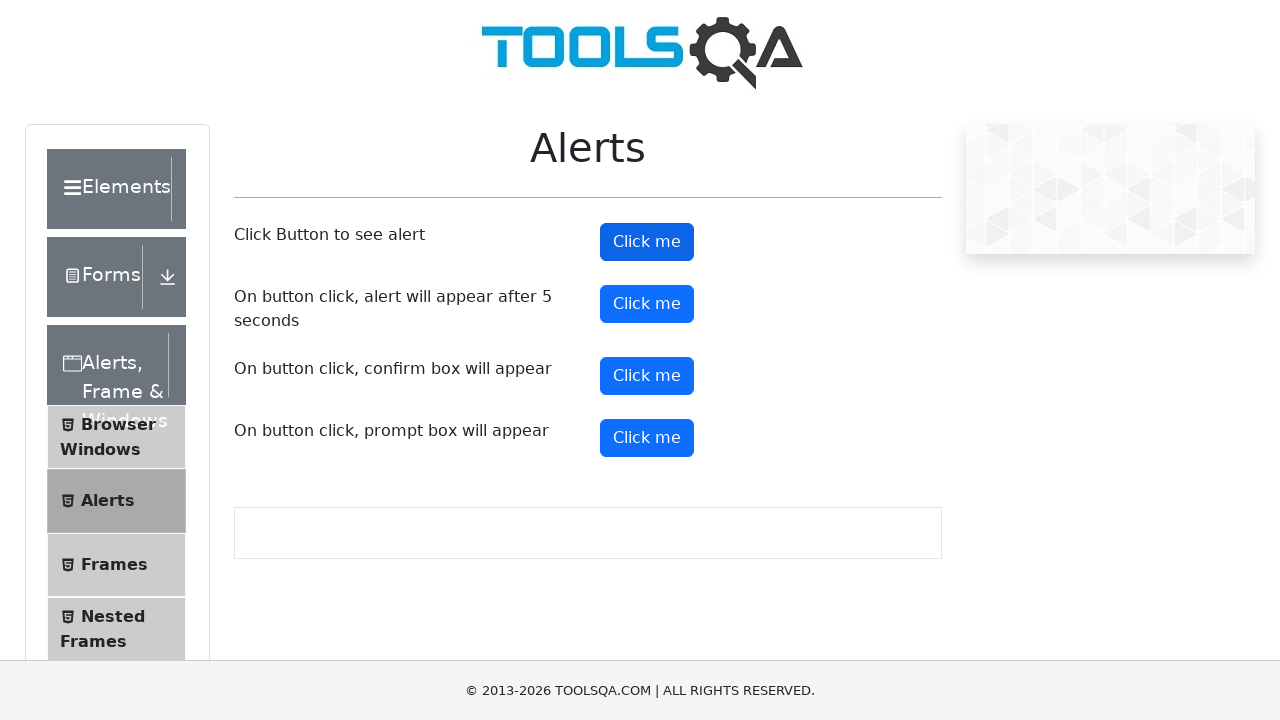

Waited 500ms for alert to be processed
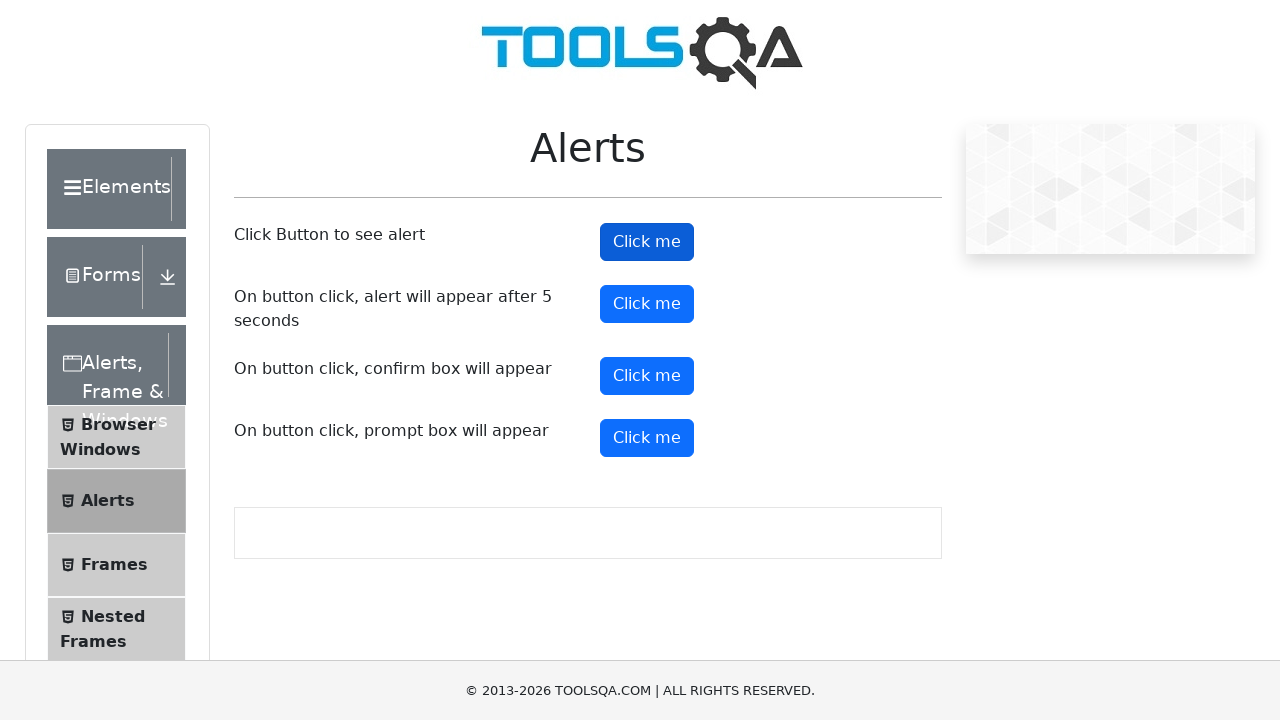

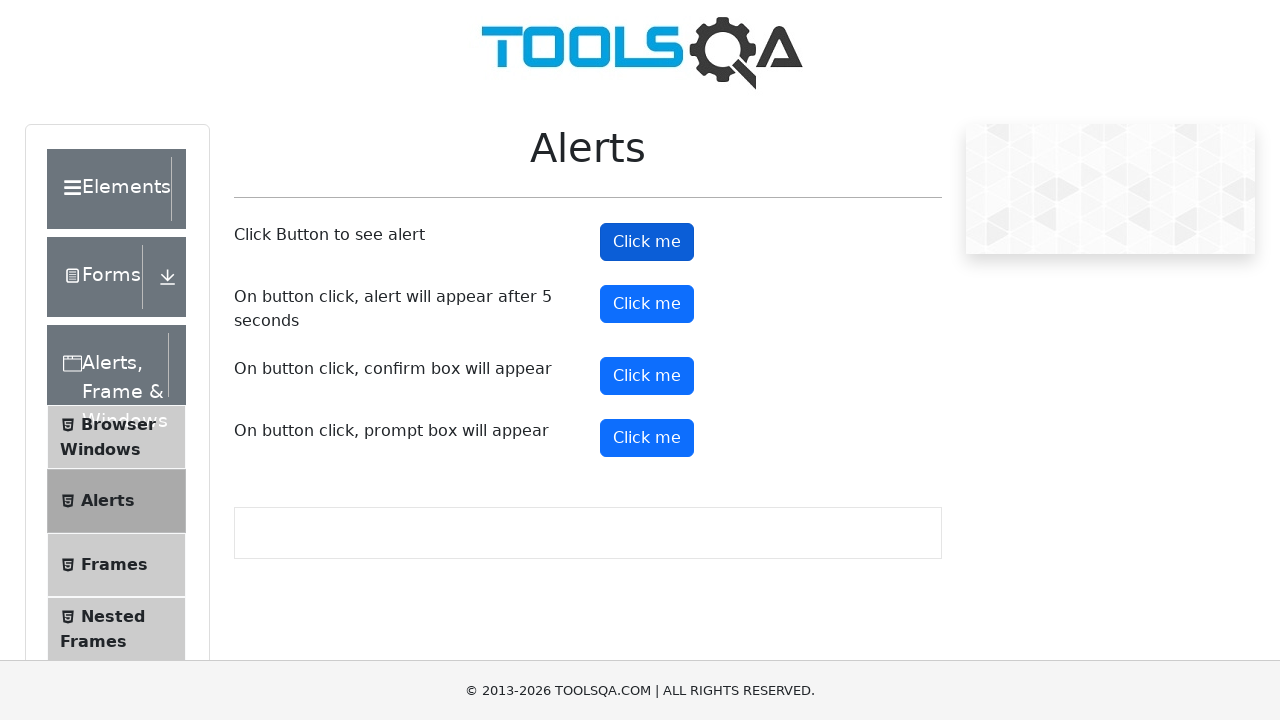